Tests an e-commerce flow by browsing products, adding a Selenium course to cart, navigating to cart, and updating quantity

Starting URL: https://rahulshettyacademy.com/angularAppdemo/

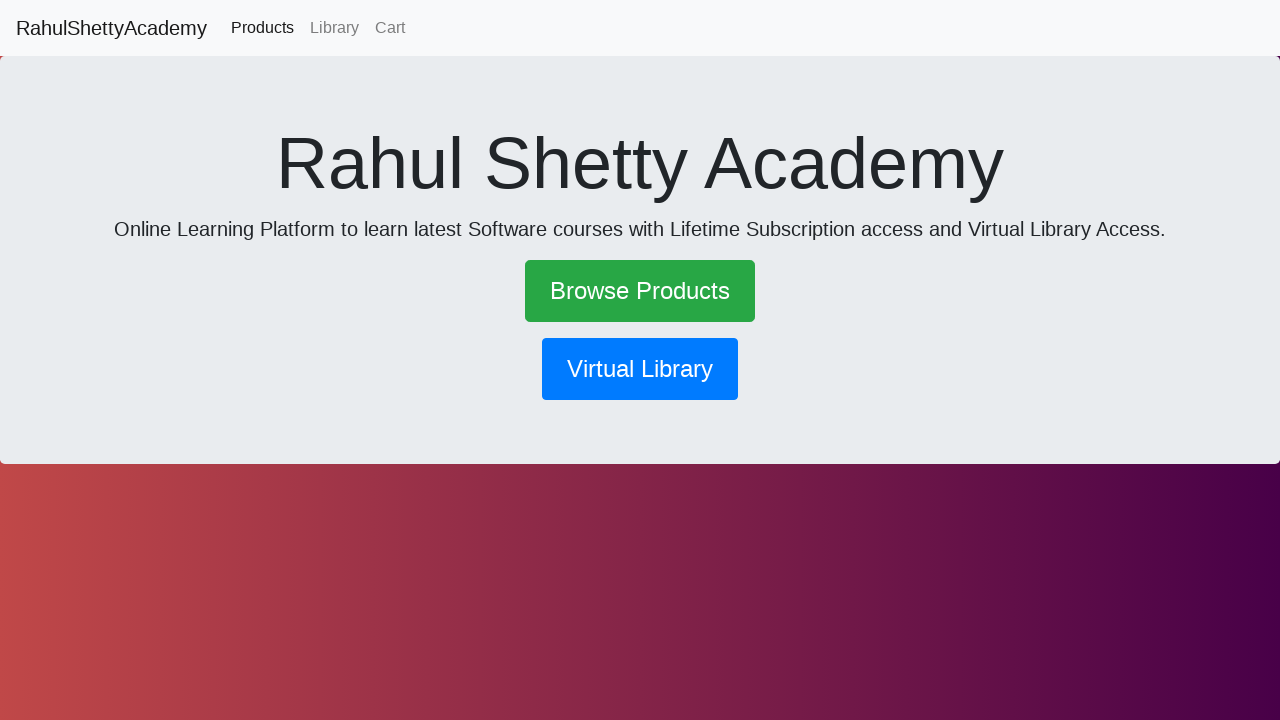

Clicked on Browse Products link at (640, 291) on xpath=//a[normalize-space()='Browse Products']
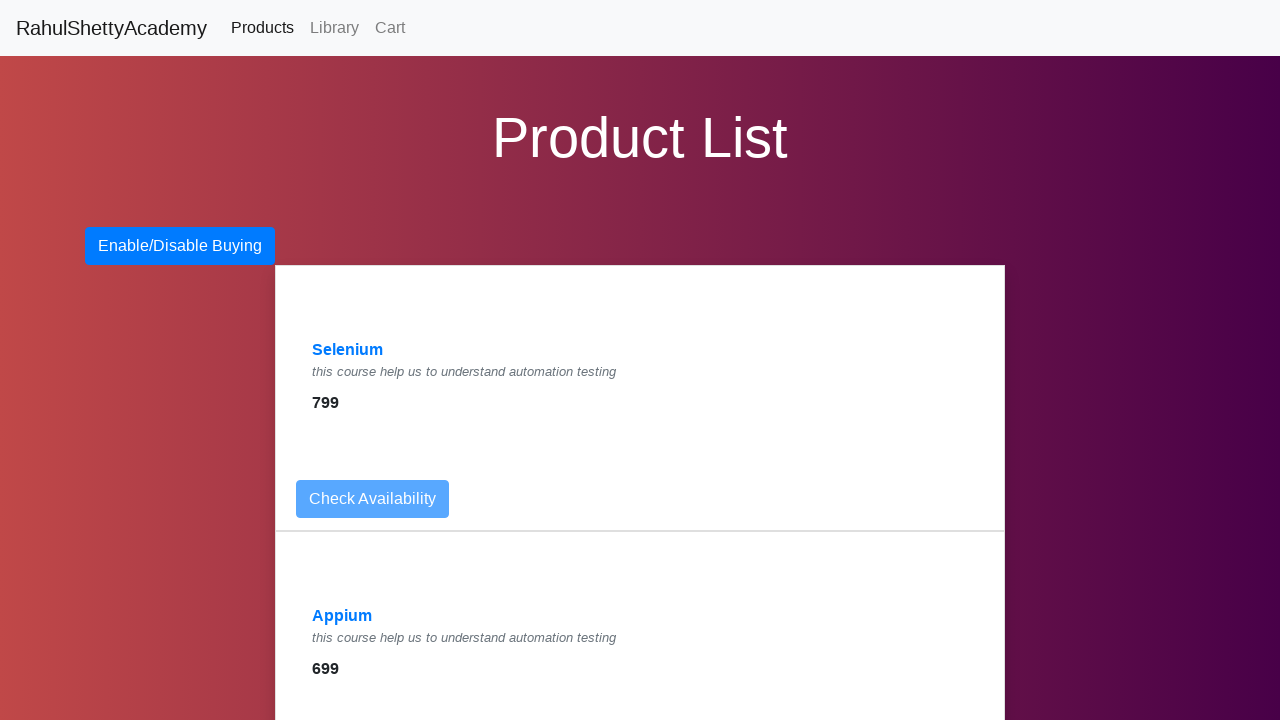

Clicked on Selenium product at (348, 350) on xpath=//a[normalize-space()='Selenium']
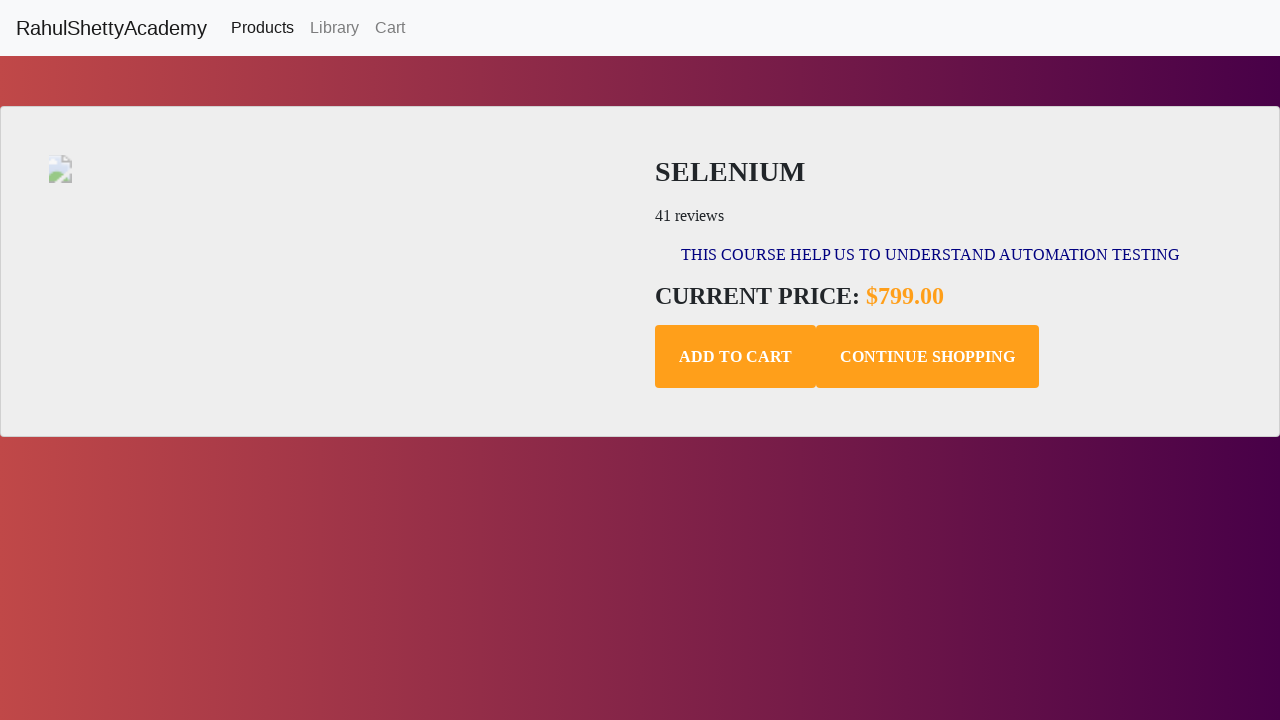

Added Selenium course to cart at (736, 357) on .add-to-cart
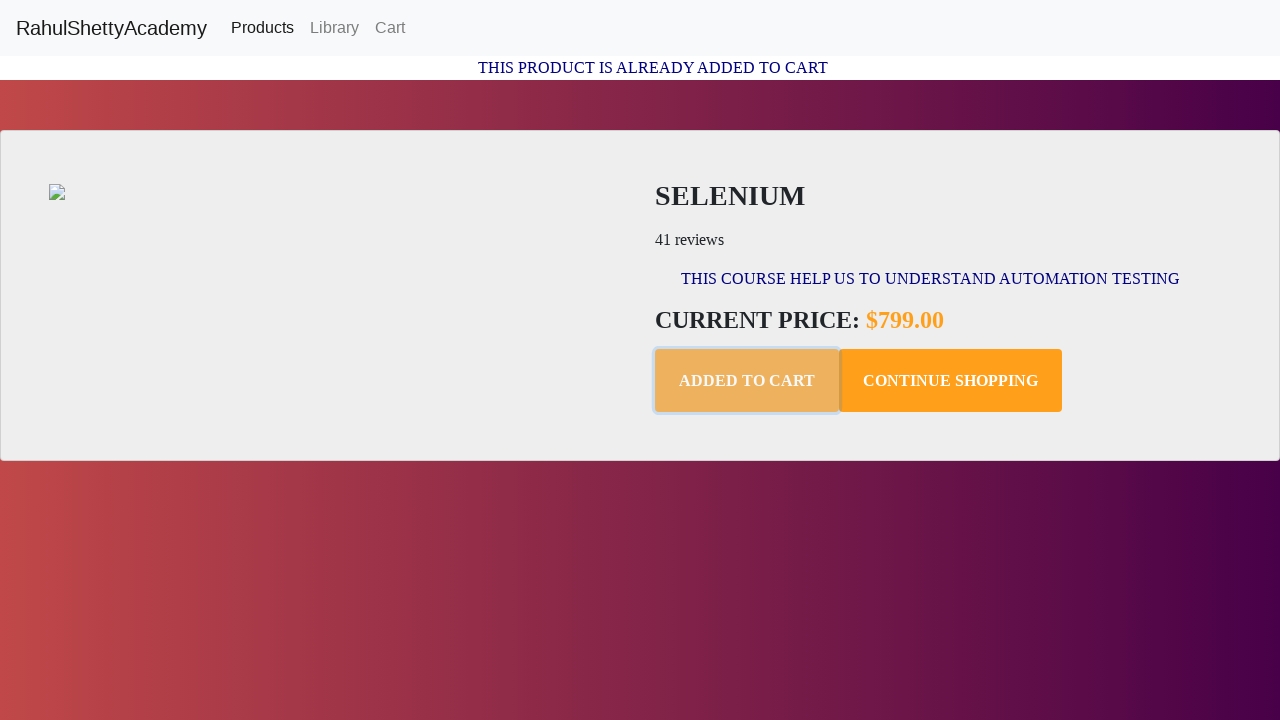

Navigated to cart at (390, 28) on xpath=//a[normalize-space()='Cart']
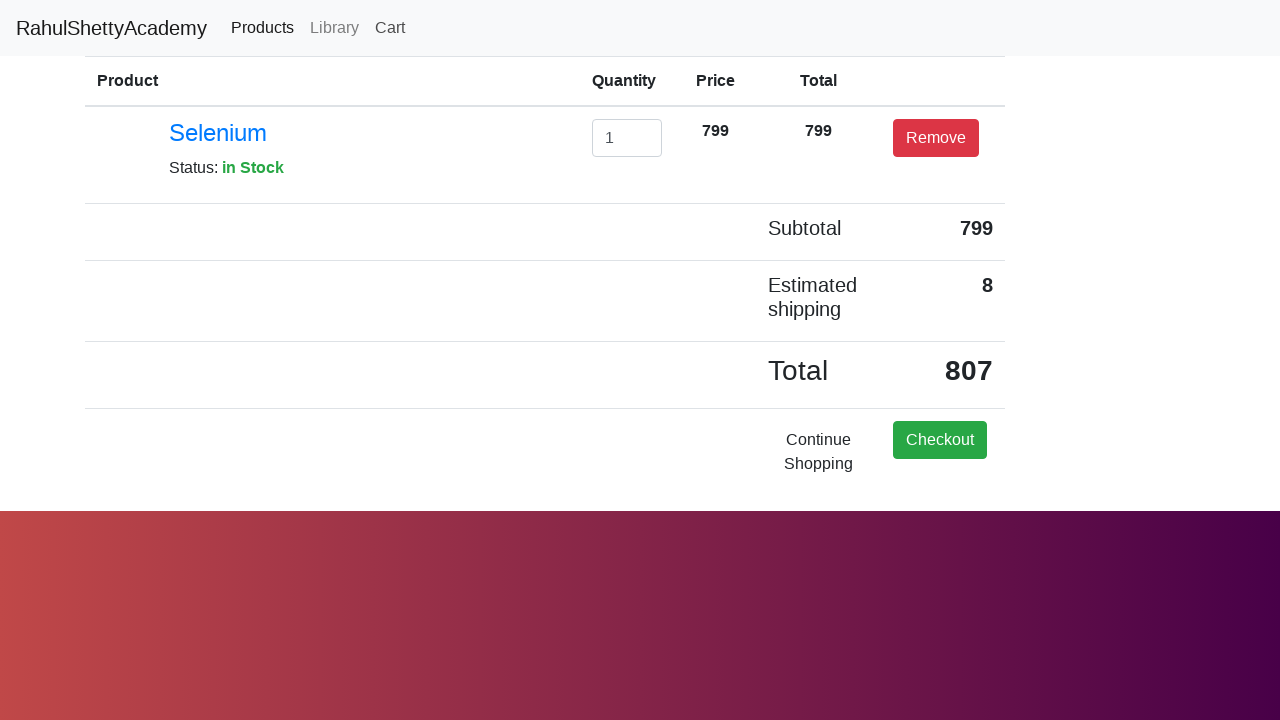

Cleared the quantity input field on //input[@id='exampleInputEmail1']
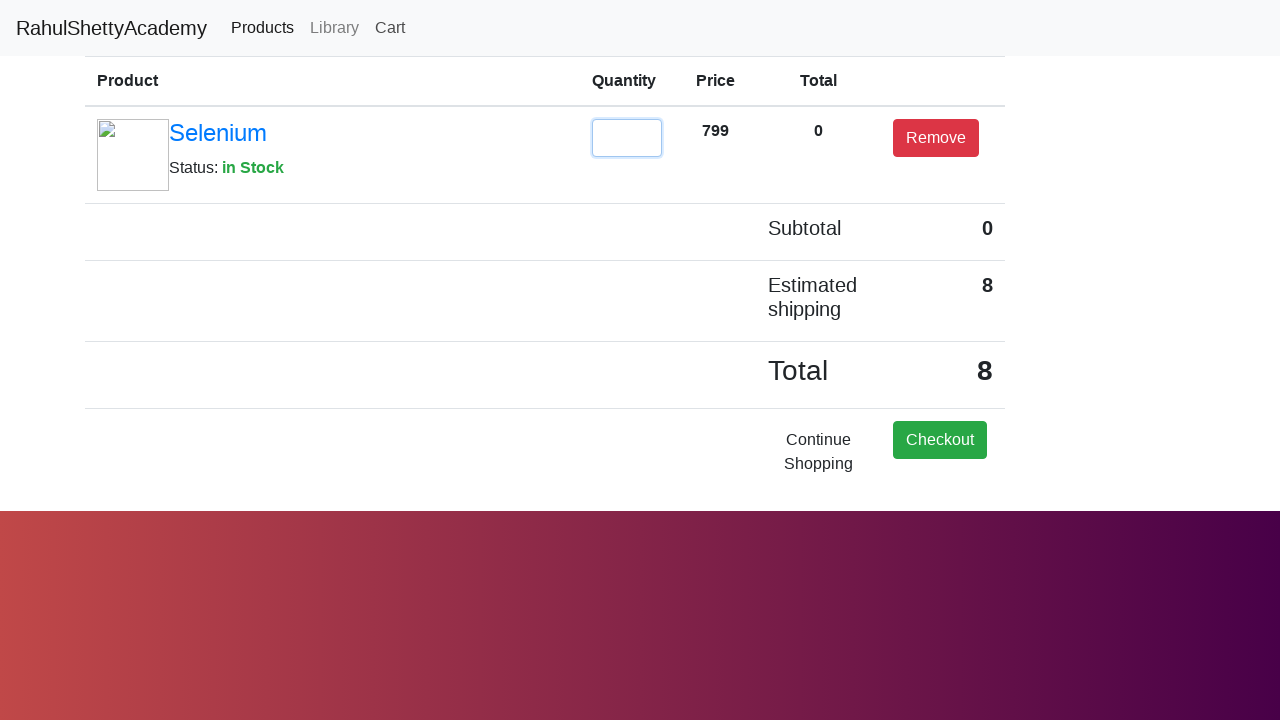

Updated quantity to 2 on //input[@id='exampleInputEmail1']
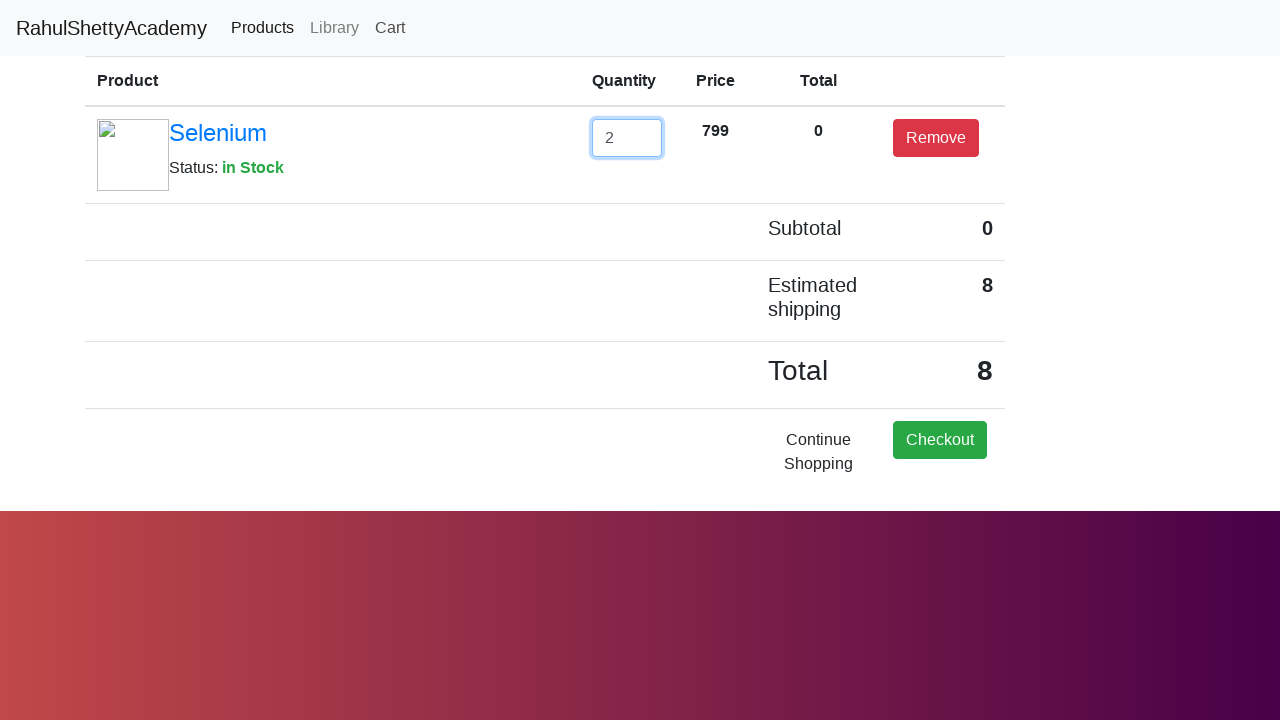

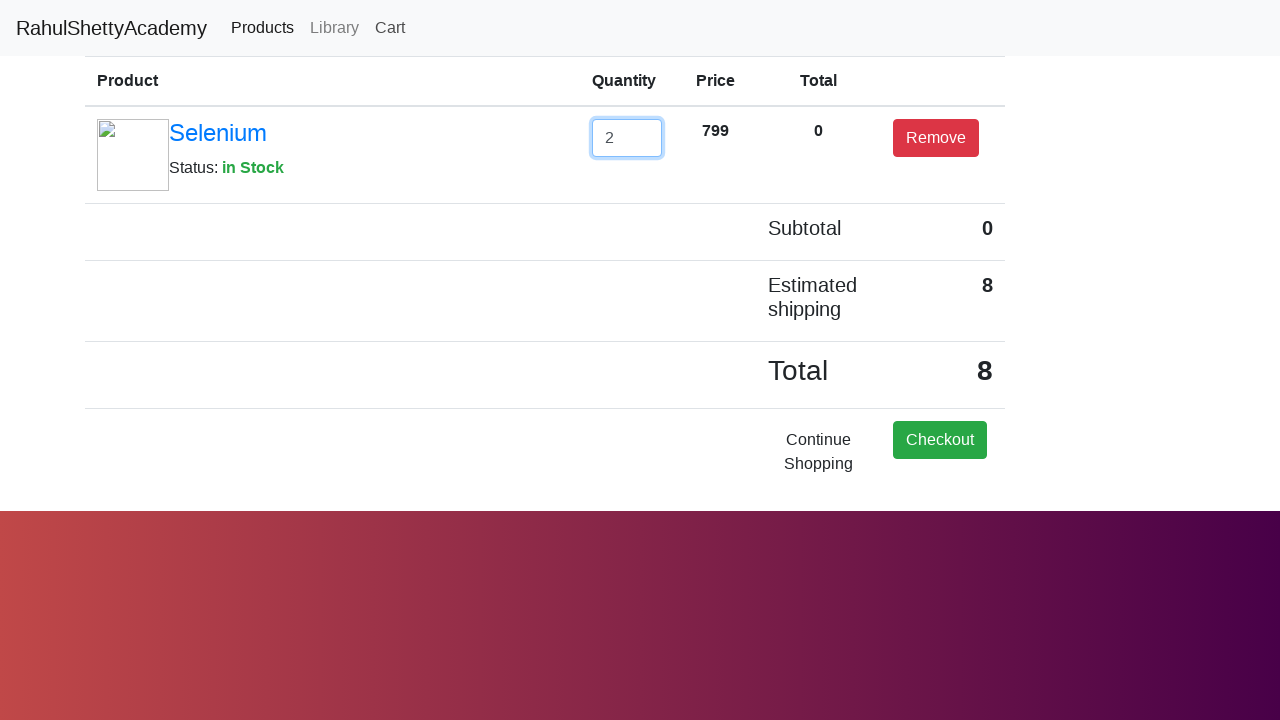